Tests JavaScript prompt alert functionality by clicking the JS Prompt button, entering text into the prompt dialog, and dismissing it

Starting URL: https://the-internet.herokuapp.com/javascript_alerts

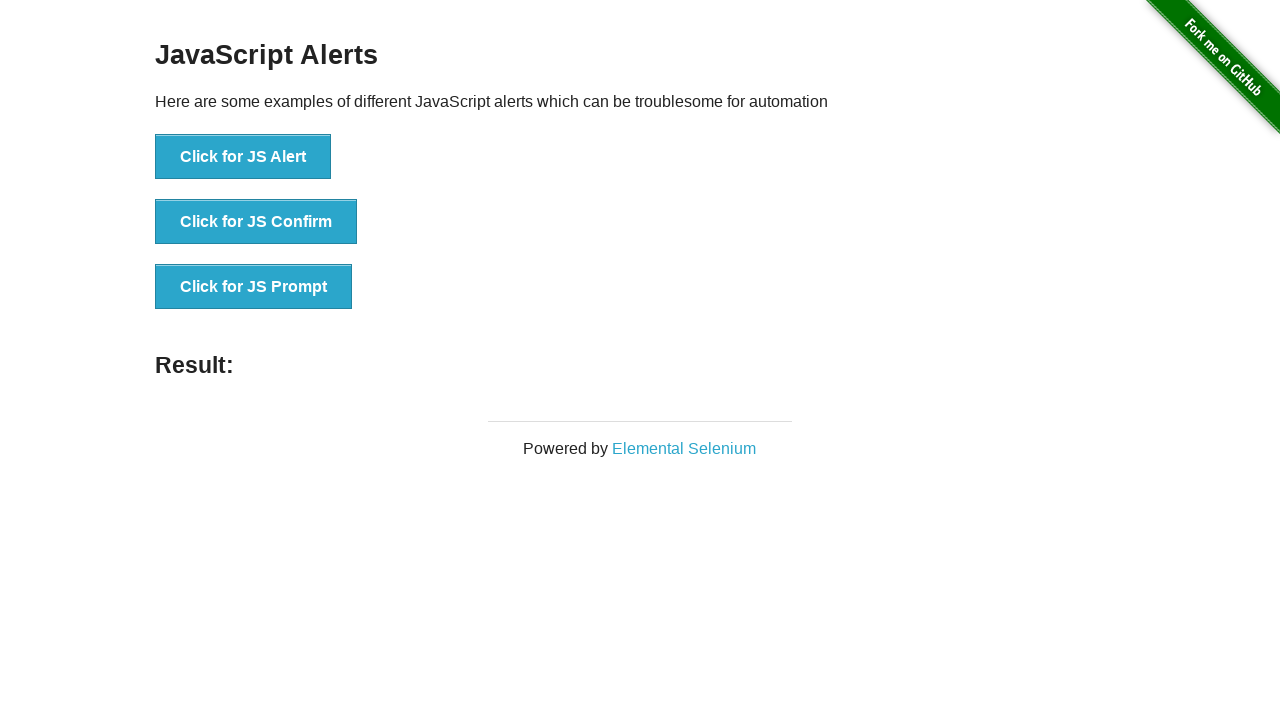

Set up dialog handler to dismiss the prompt
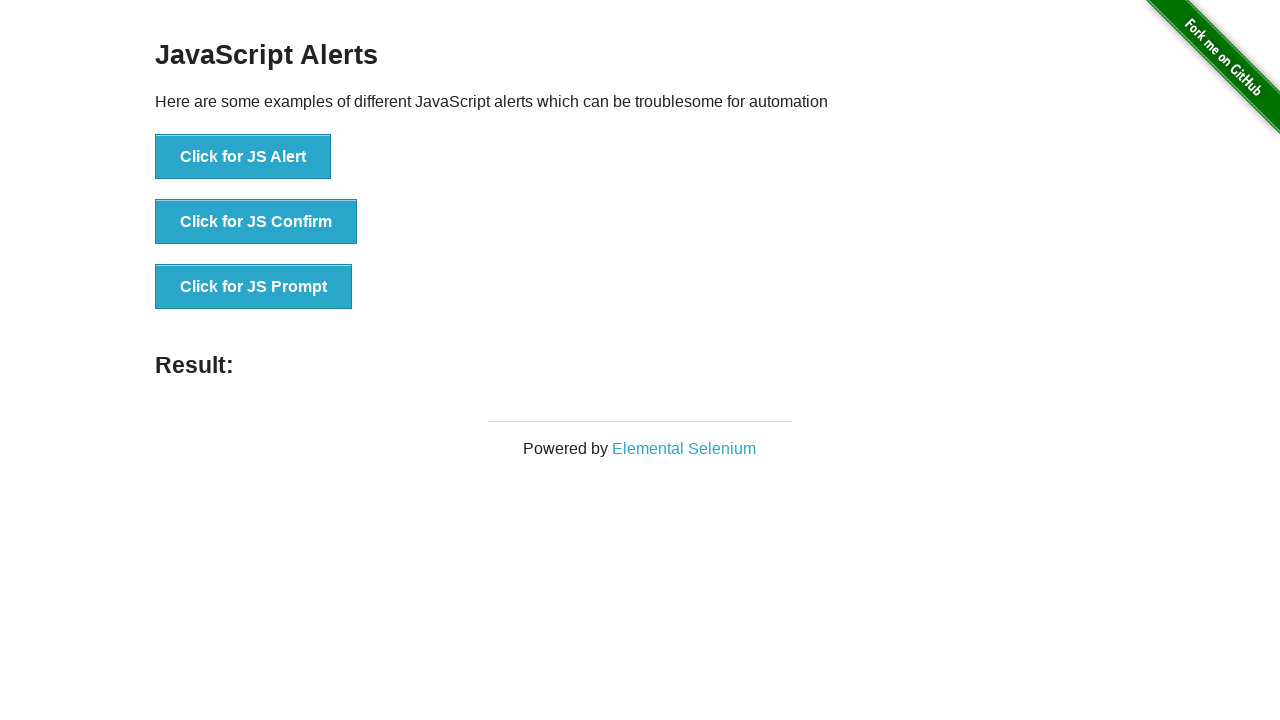

Clicked the JS Prompt button to trigger the alert dialog at (254, 287) on button[onclick='jsPrompt()']
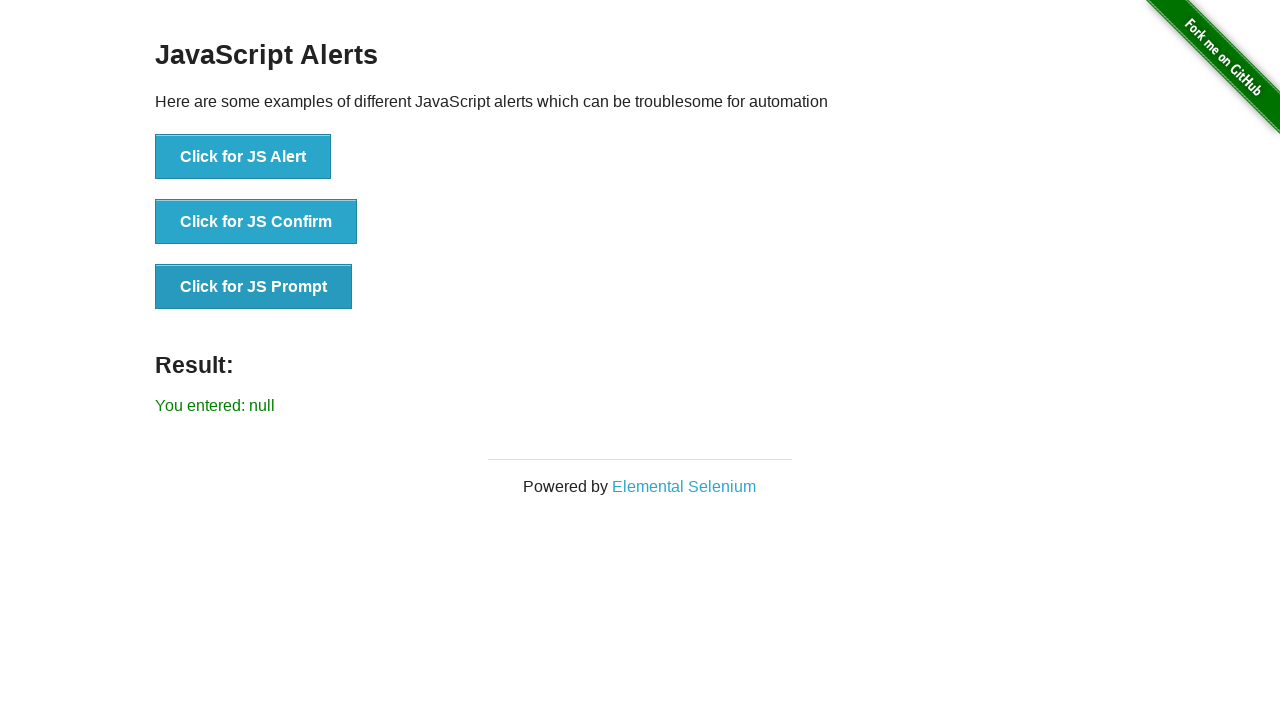

Prompt dialog was dismissed and result section loaded
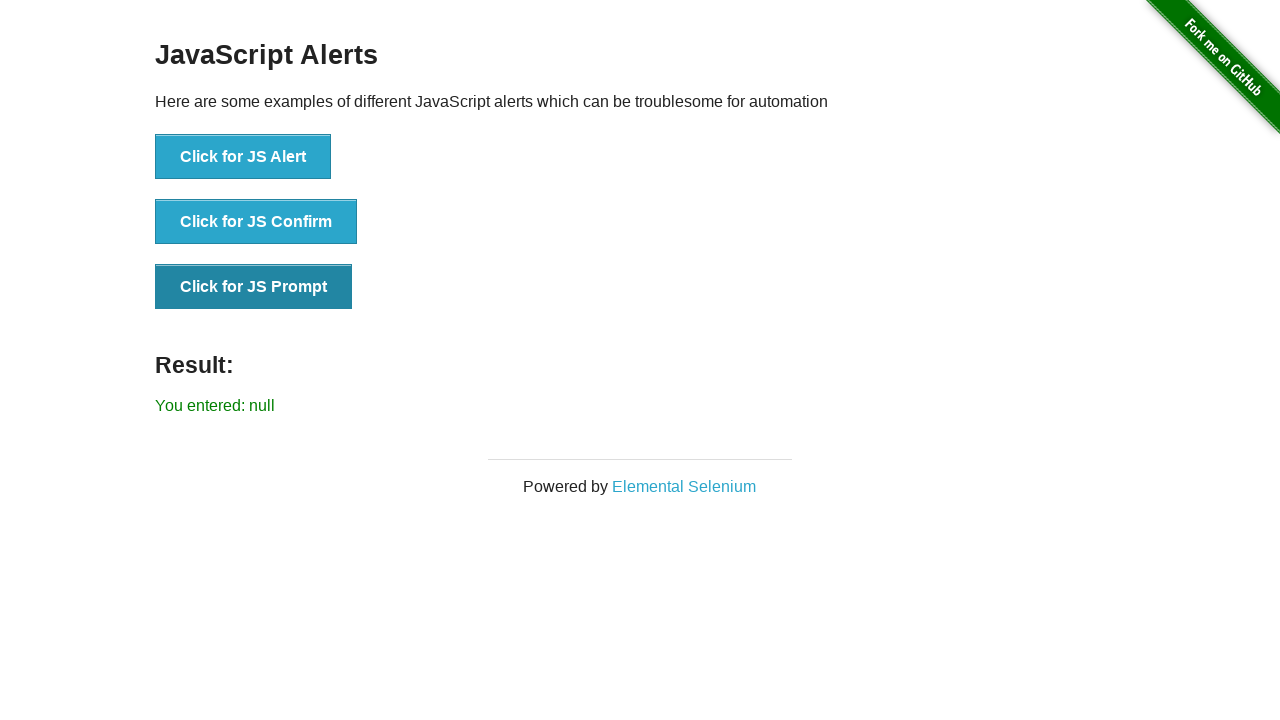

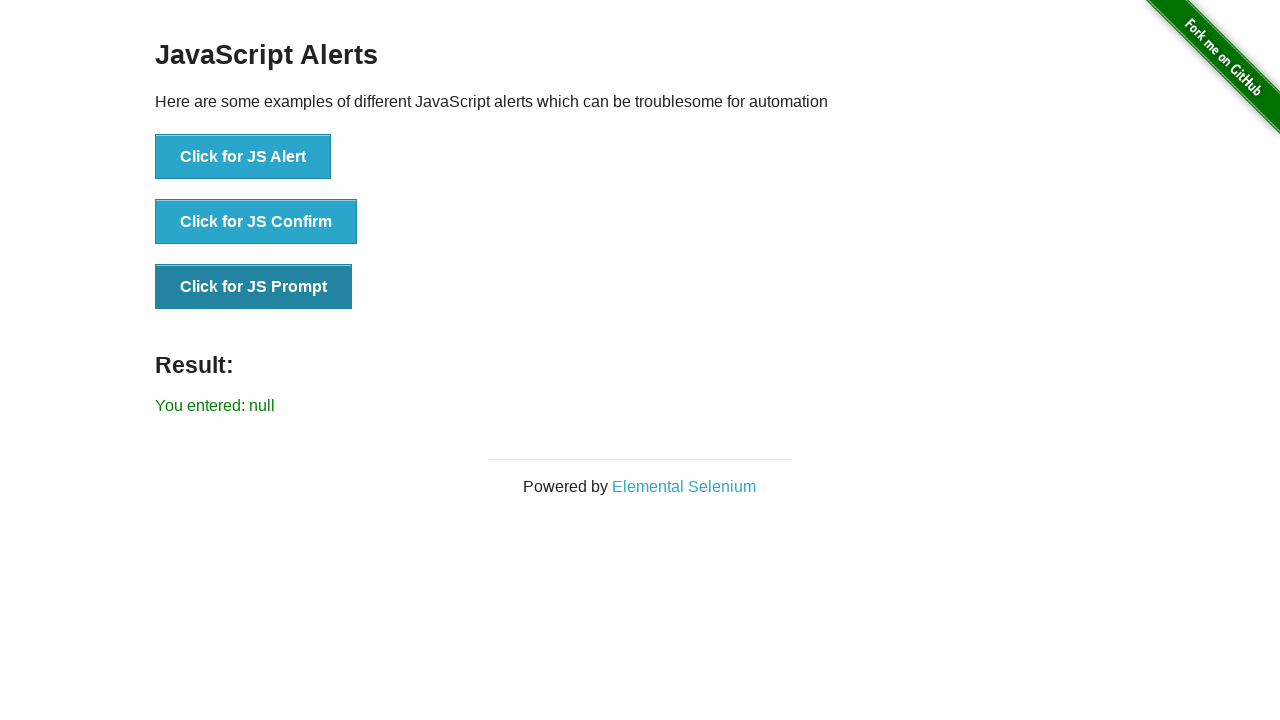